Tests keyboard input events by sending the "S" key and then performing Ctrl+A (select all) and Ctrl+C (copy) keyboard shortcuts on an input events testing page.

Starting URL: https://v1.training-support.net/selenium/input-events

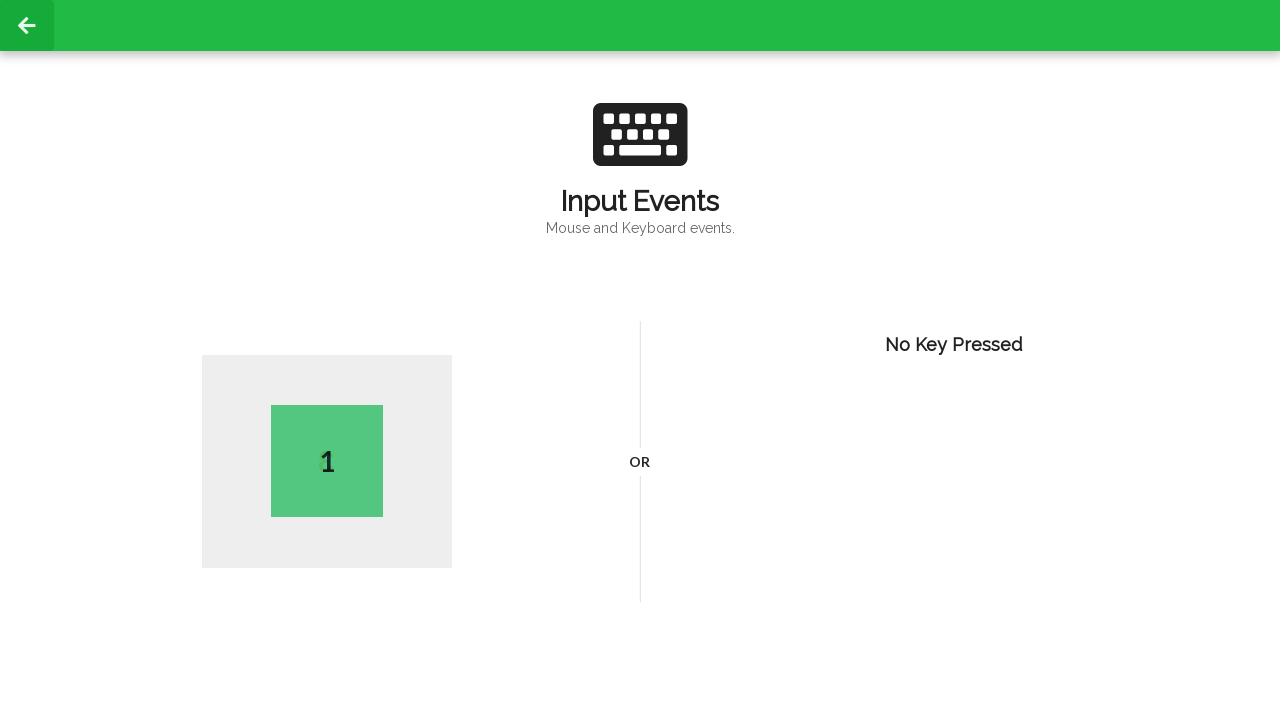

Pressed 'S' key on input events page
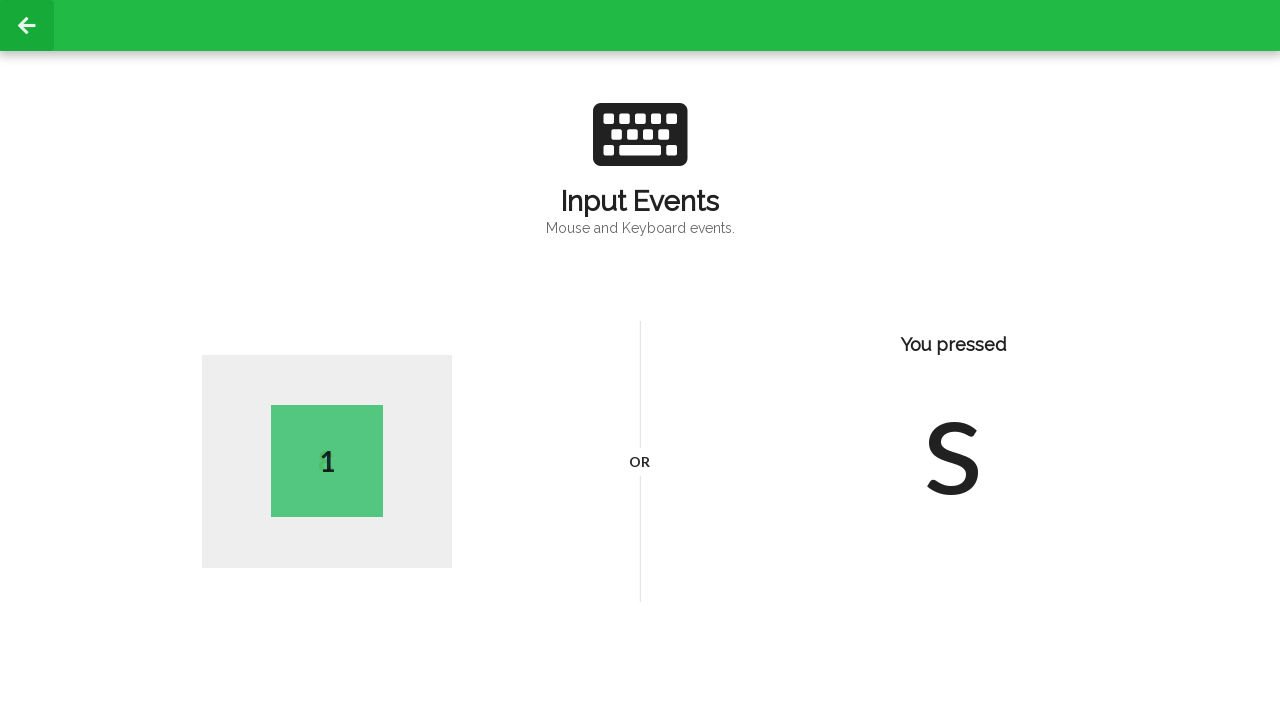

Performed Ctrl+A (select all) keyboard shortcut
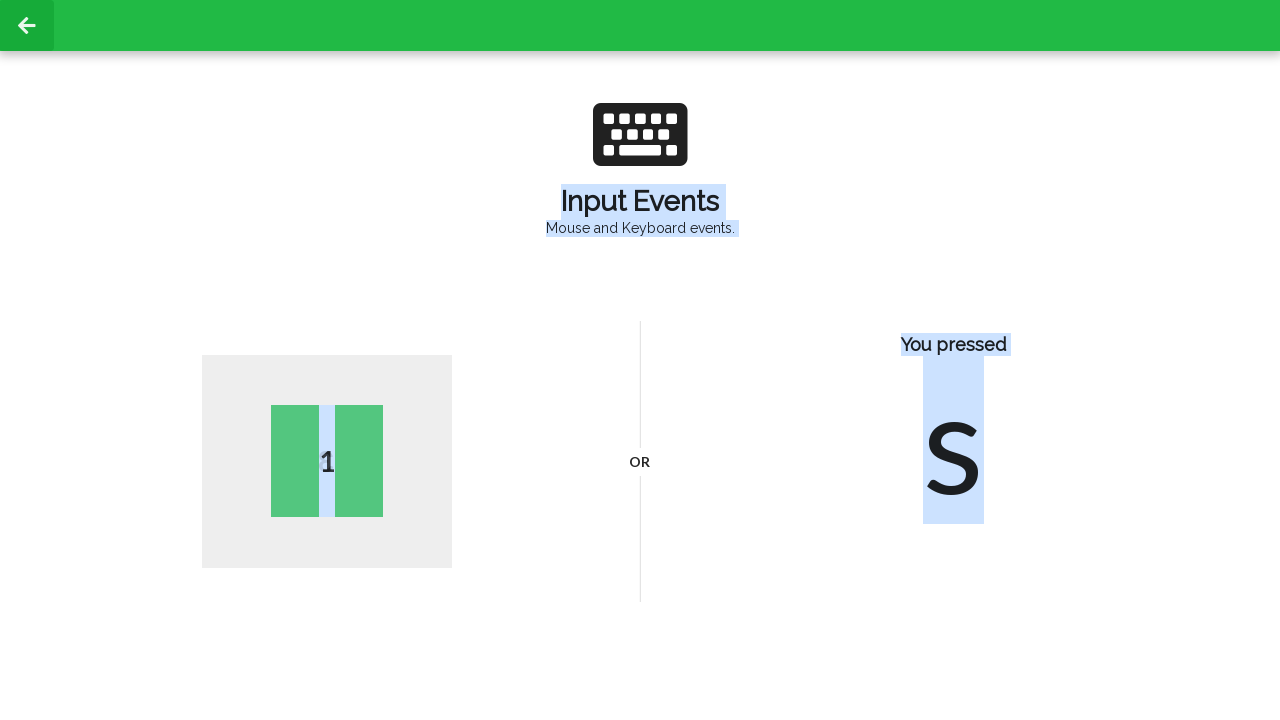

Performed Ctrl+C (copy) keyboard shortcut
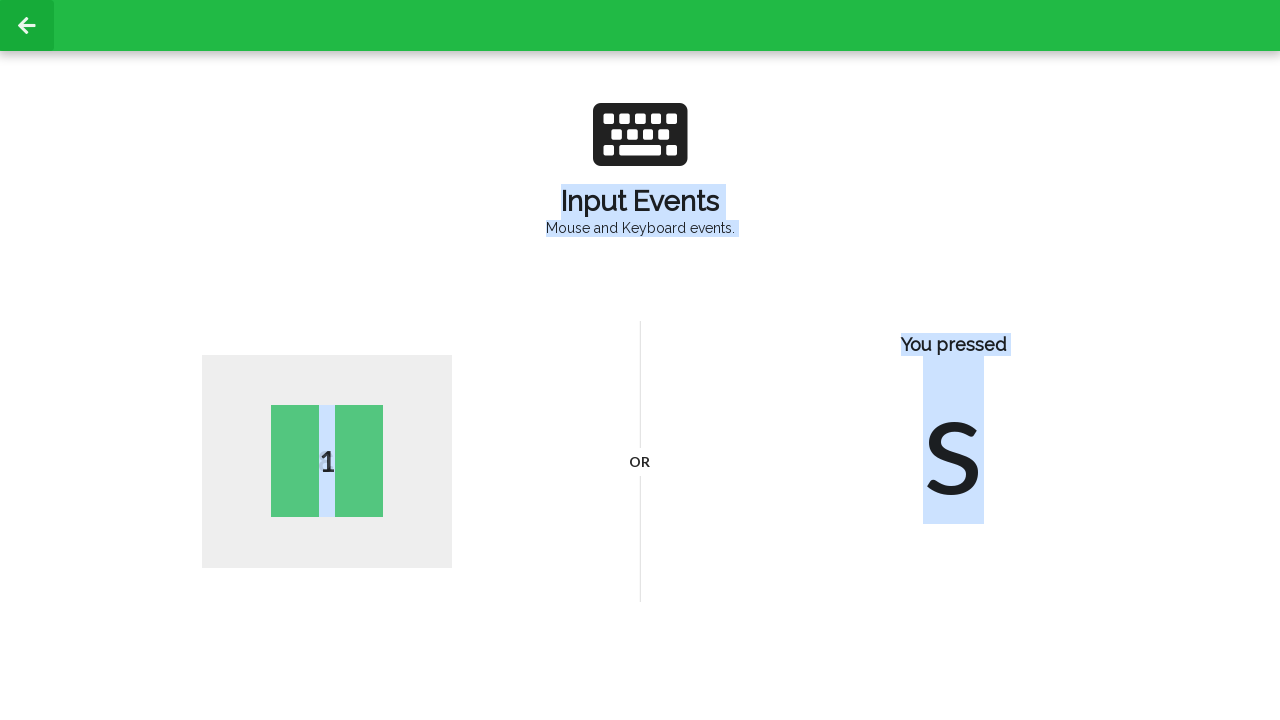

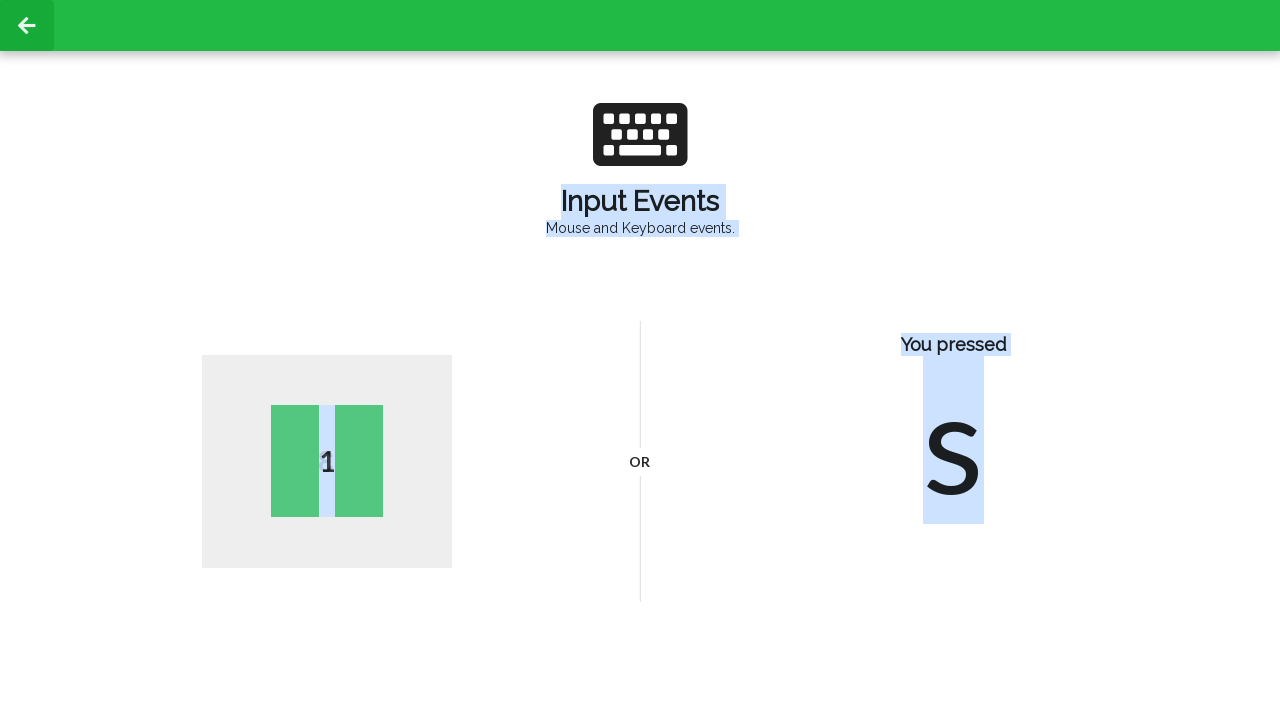